Tests JavaScript alert handling by clicking a button that triggers an alert, accepting it, and verifying the result message

Starting URL: https://the-internet.herokuapp.com/javascript_alerts

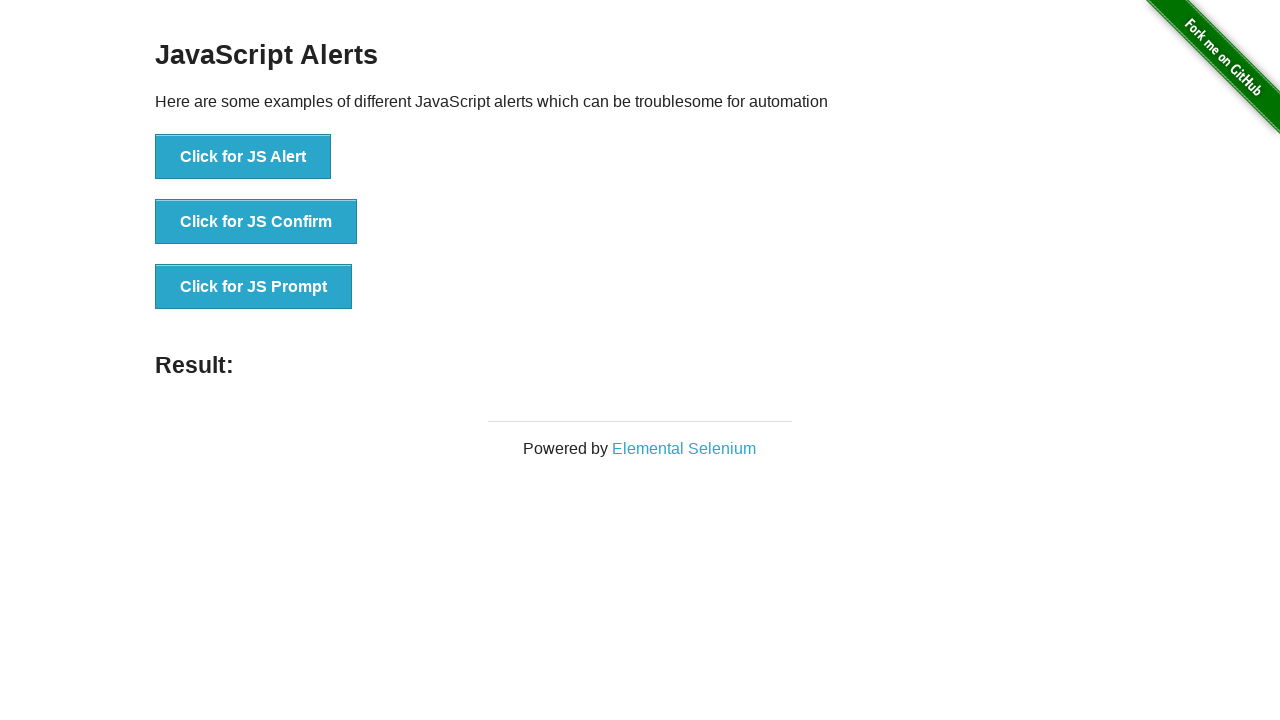

Clicked button to trigger JavaScript alert at (243, 157) on xpath=//button[text()='Click for JS Alert']
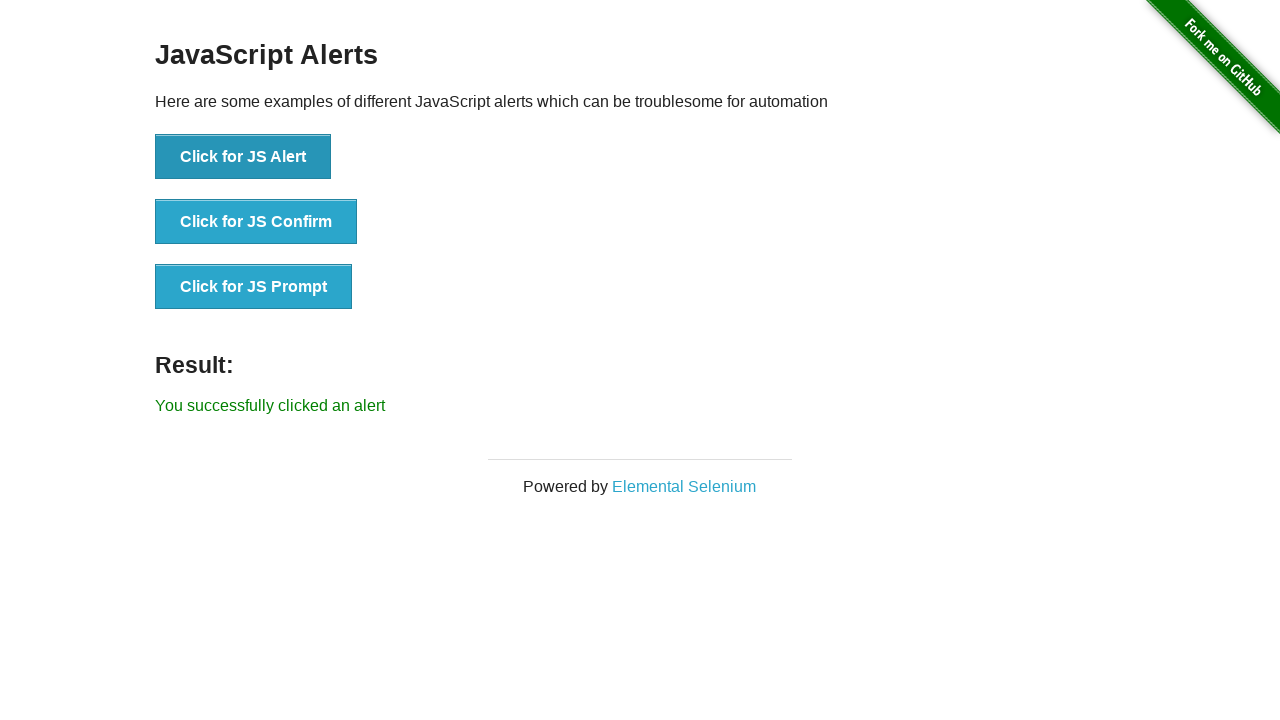

Set up dialog handler to accept alert
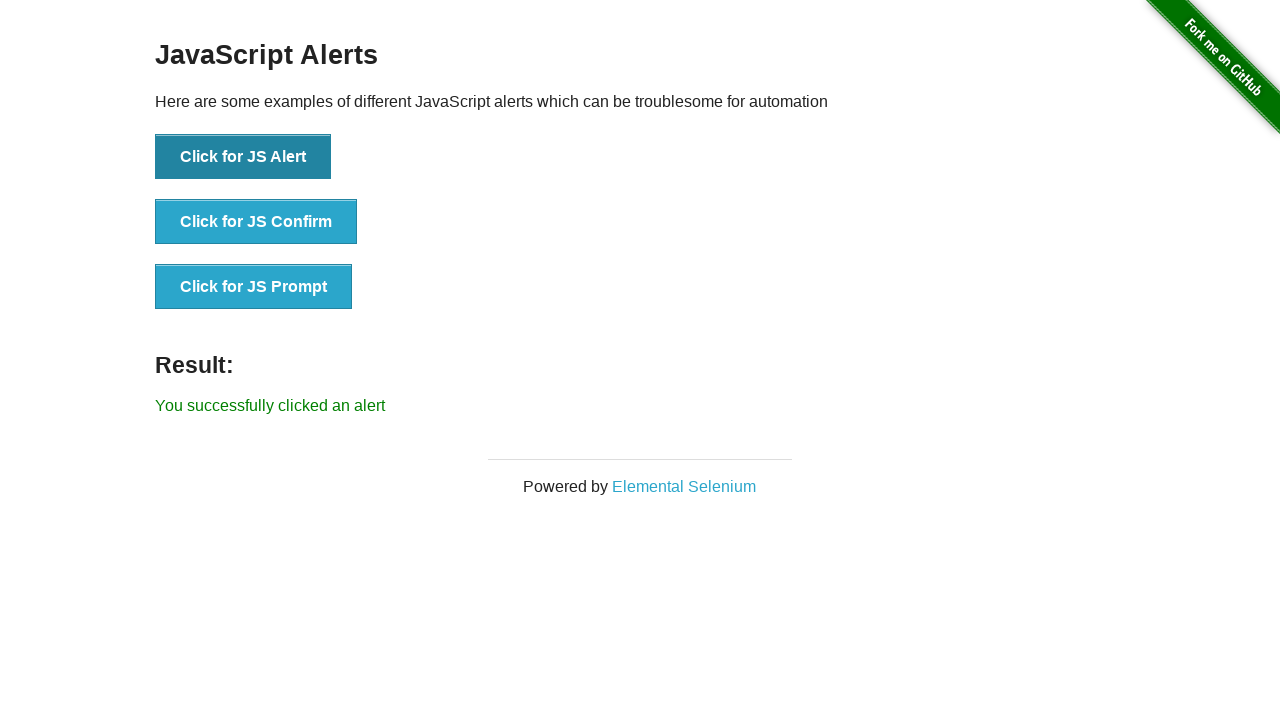

Result message element loaded after accepting alert
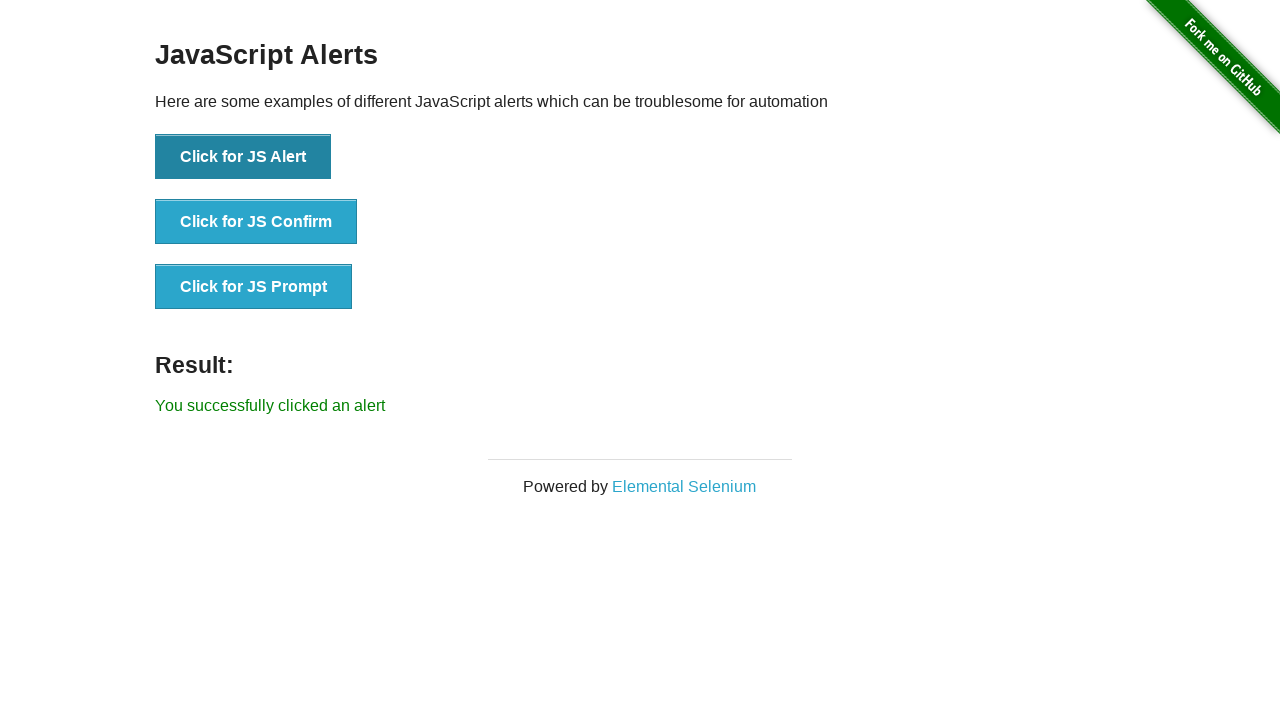

Retrieved result text: 'You successfully clicked an alert'
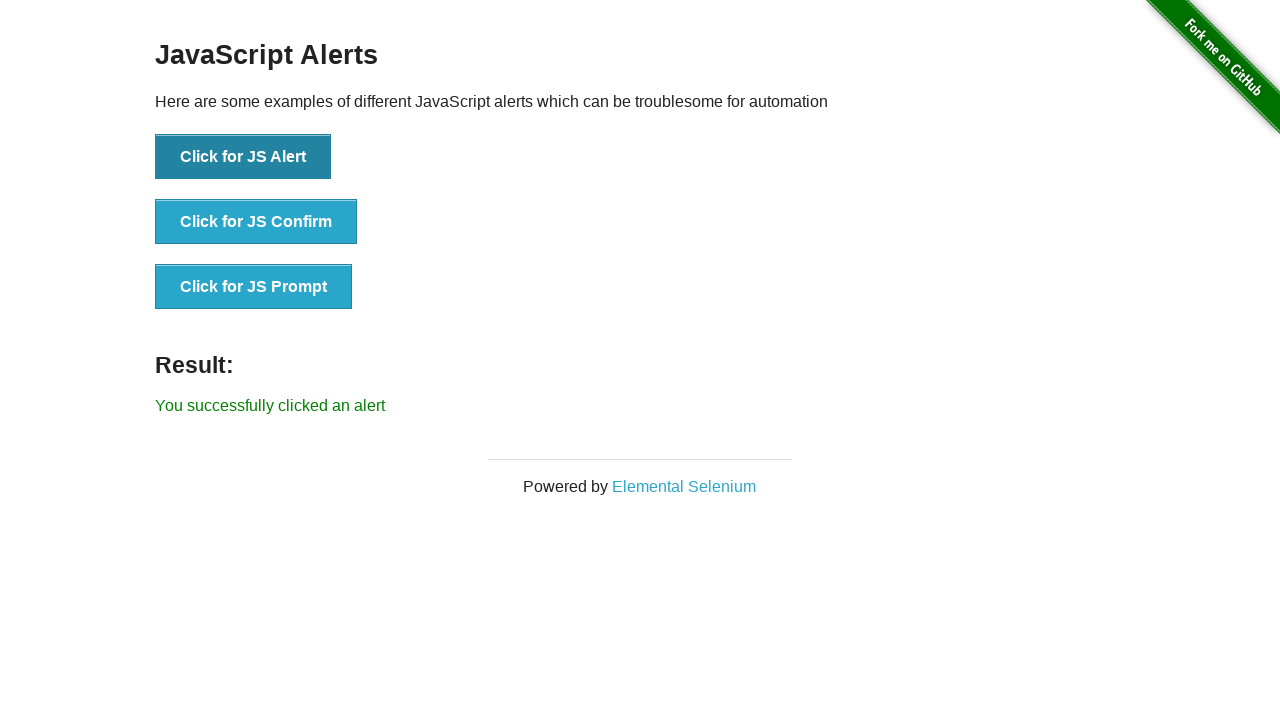

Verified result message matches expected text
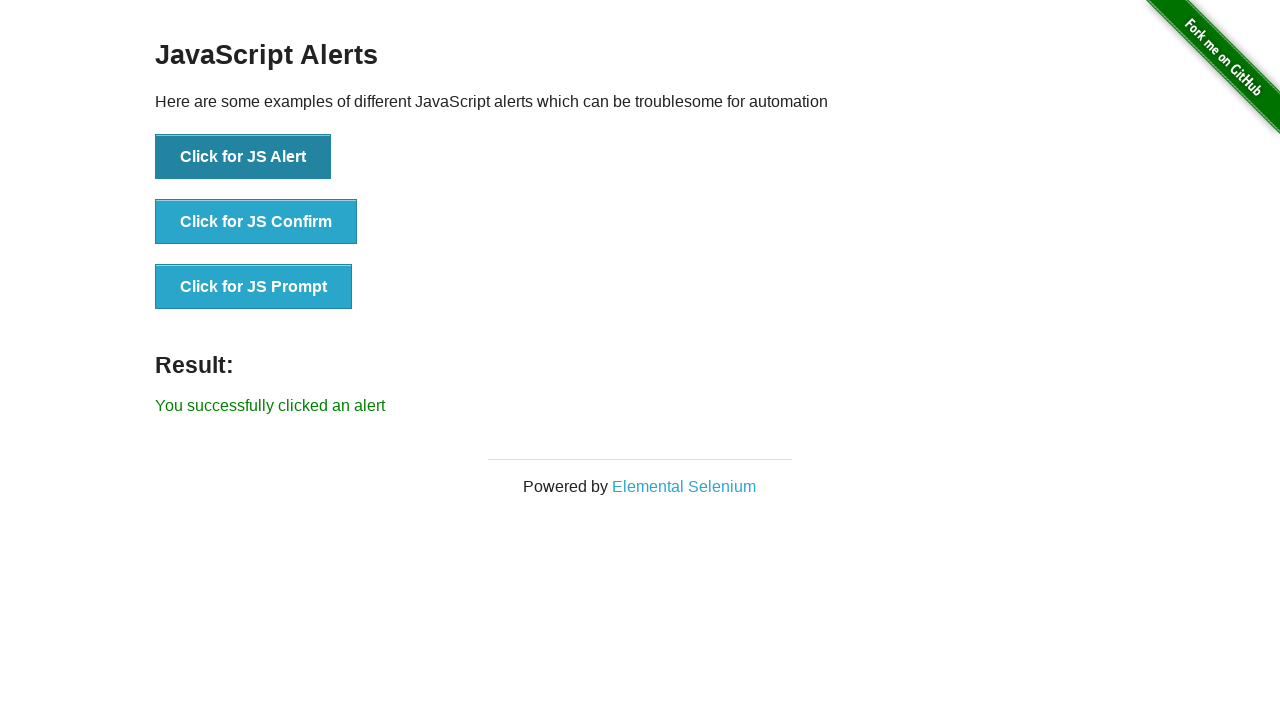

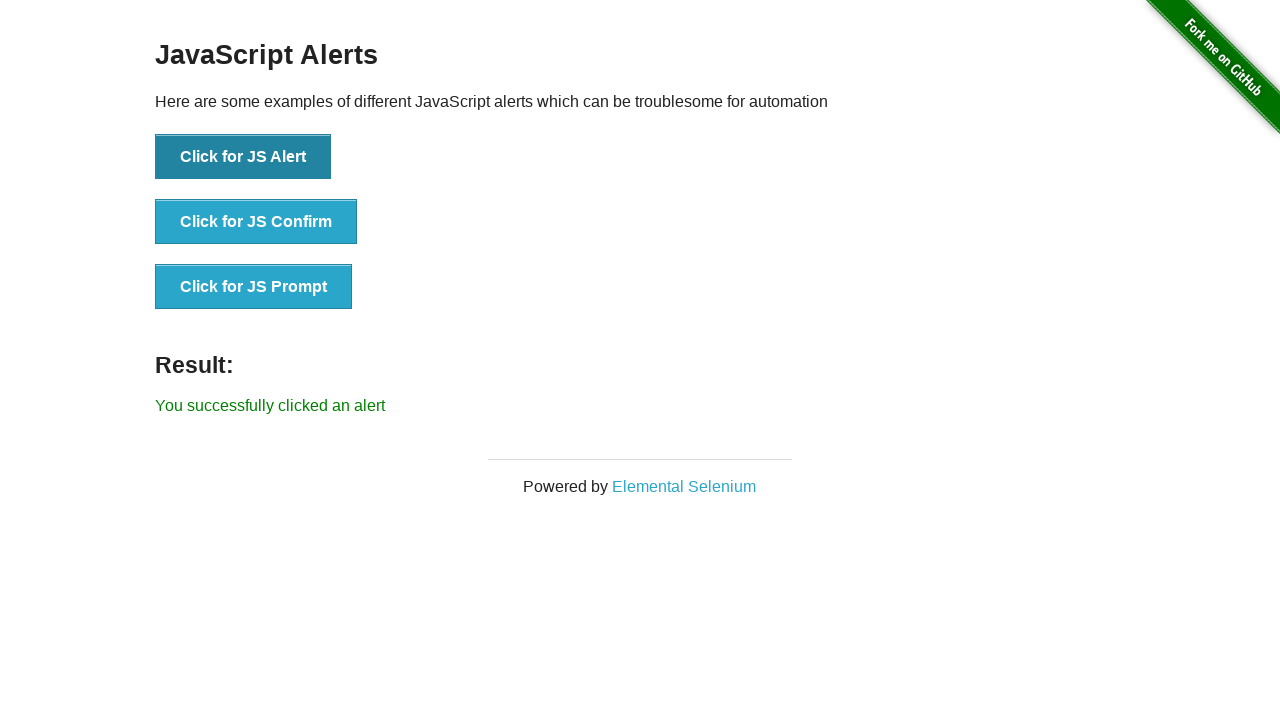